Tests JavaScript confirmation alert handling by clicking a button to trigger an alert, accepting the alert, and verifying the result message is displayed on the page.

Starting URL: http://the-internet.herokuapp.com/javascript_alerts

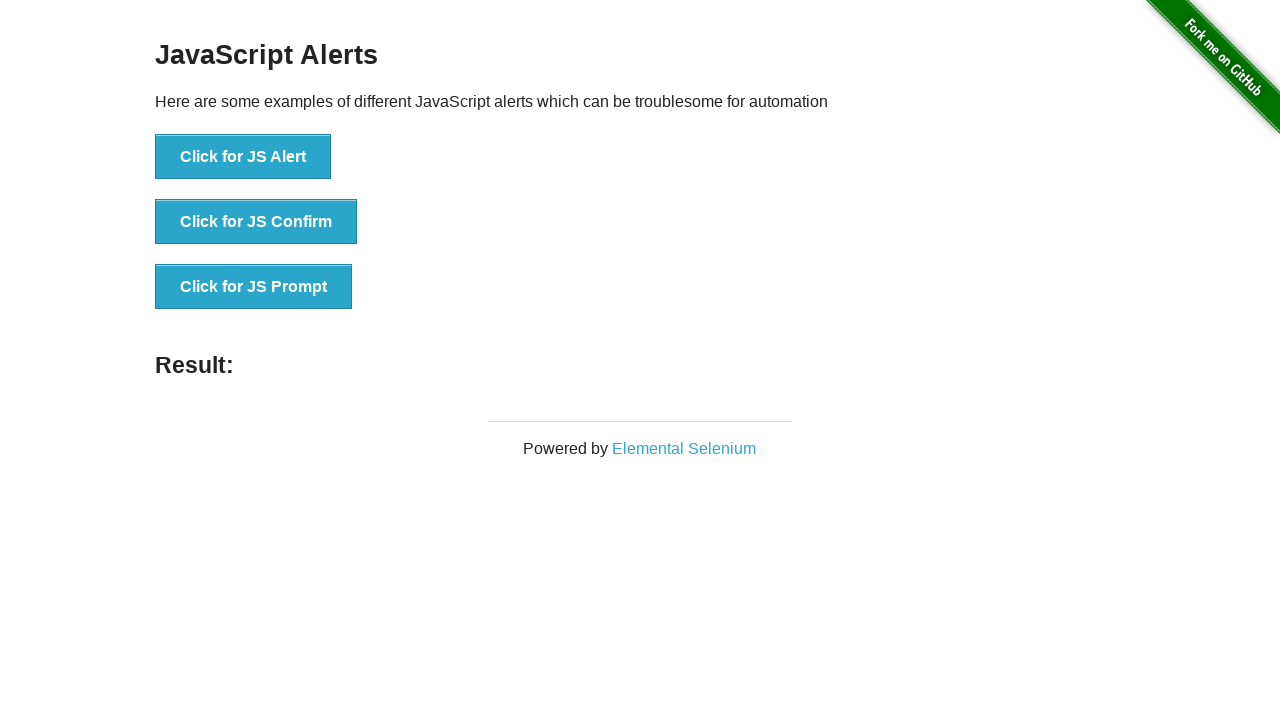

Clicked the second button to trigger JavaScript confirmation alert at (256, 222) on ul > li:nth-child(2) > button
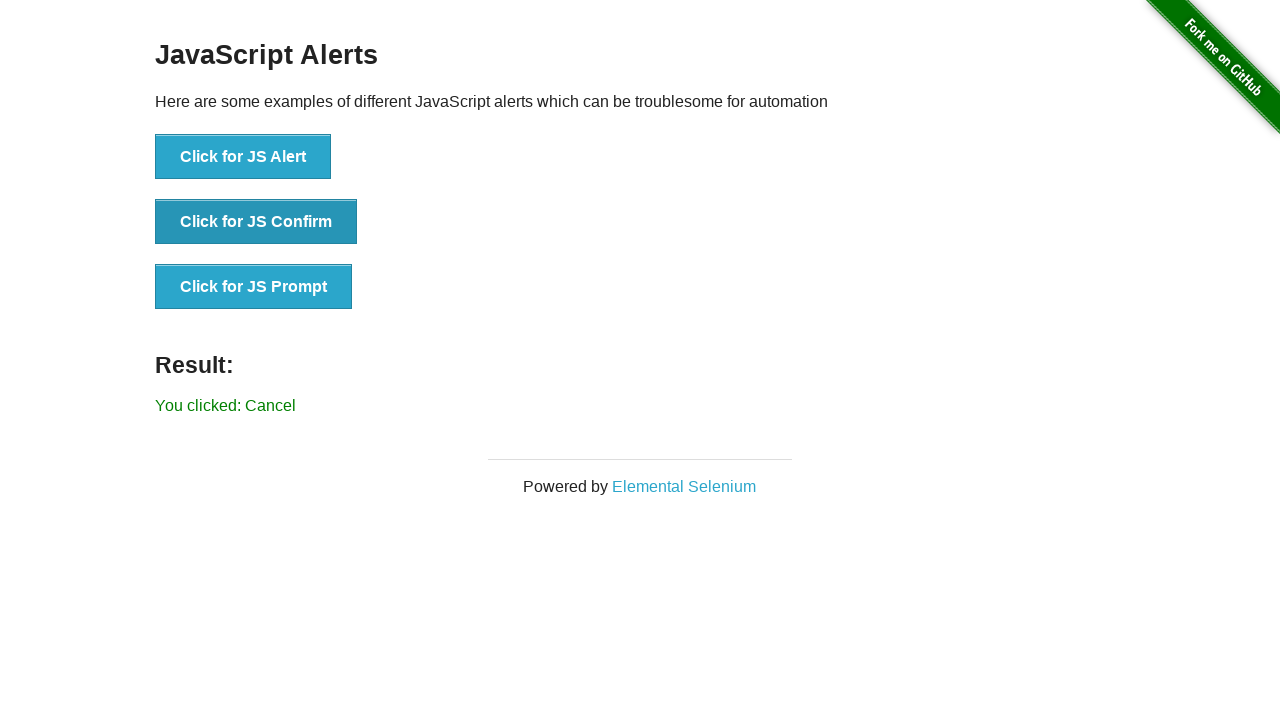

Set up dialog handler to accept confirmation alerts
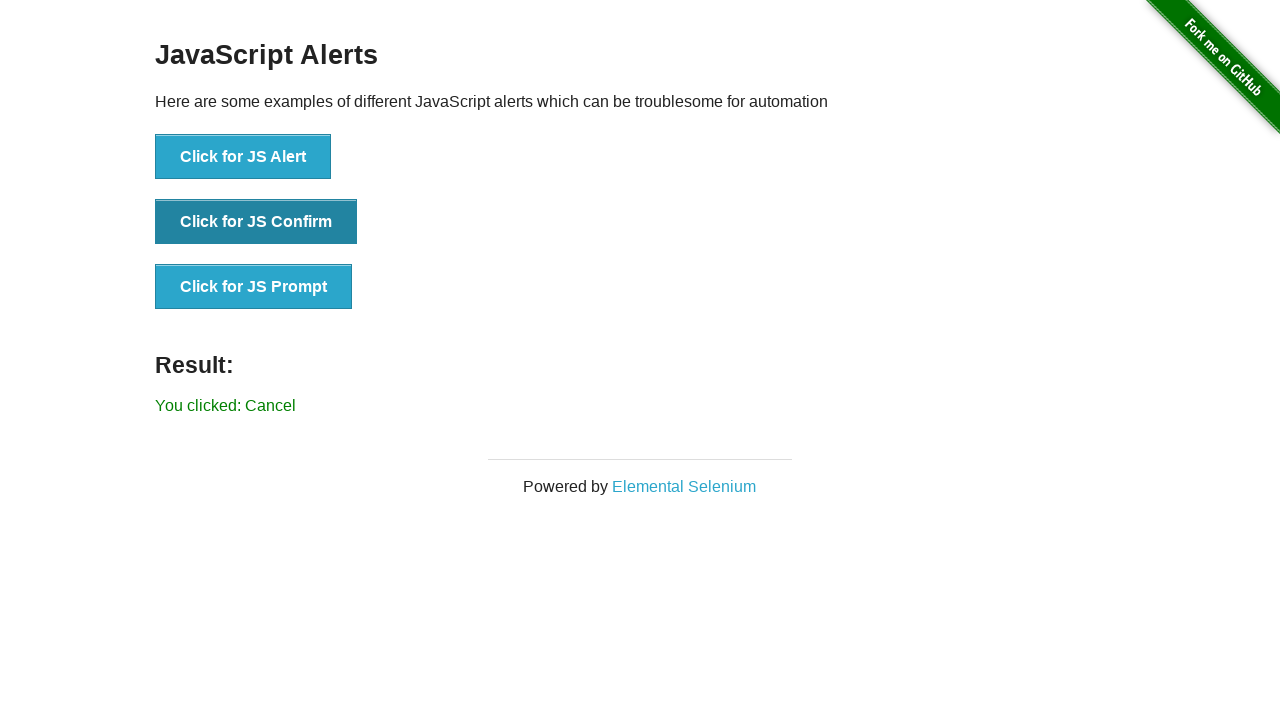

Clicked the second button again to trigger the confirmation alert with handler active at (256, 222) on ul > li:nth-child(2) > button
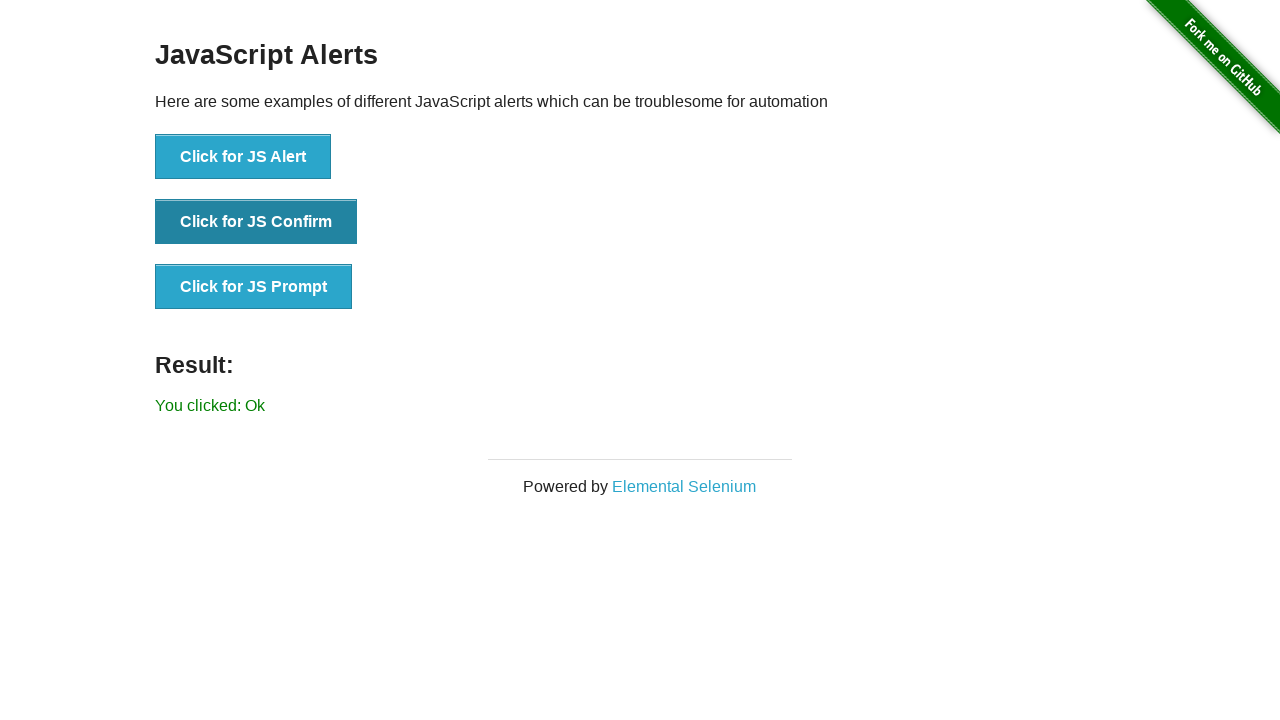

Result message element loaded on the page
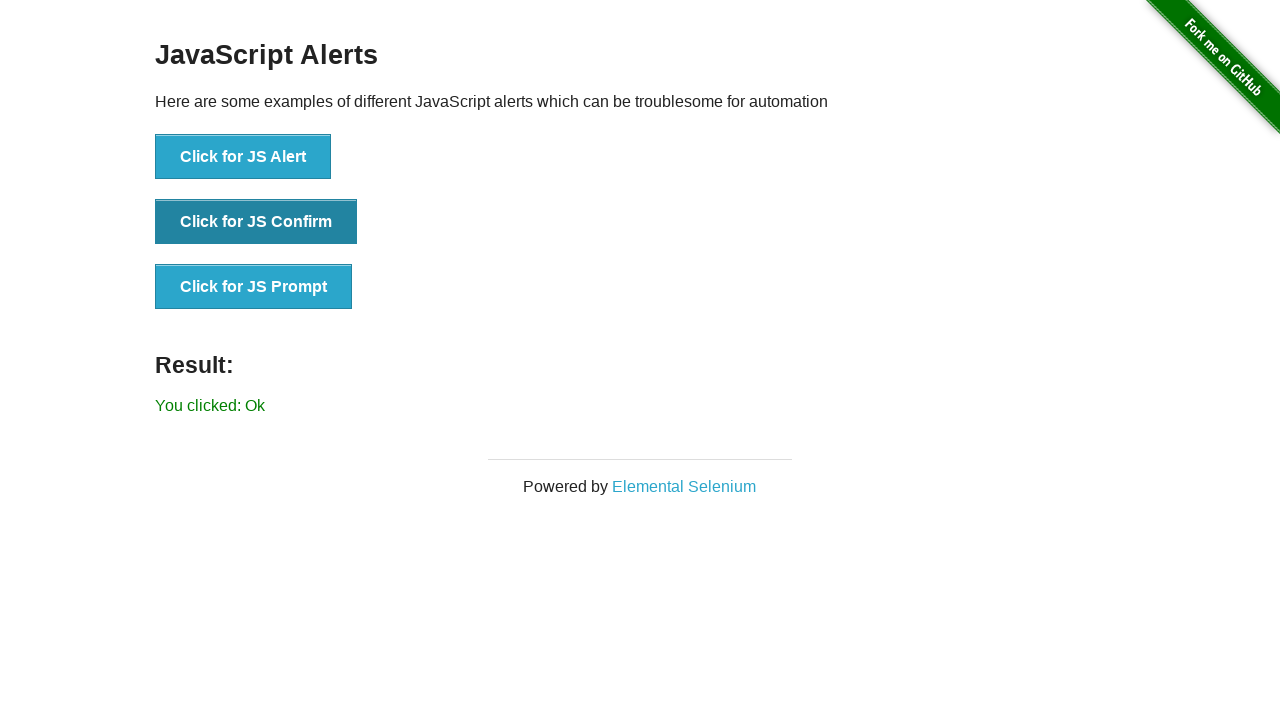

Retrieved result text from the page
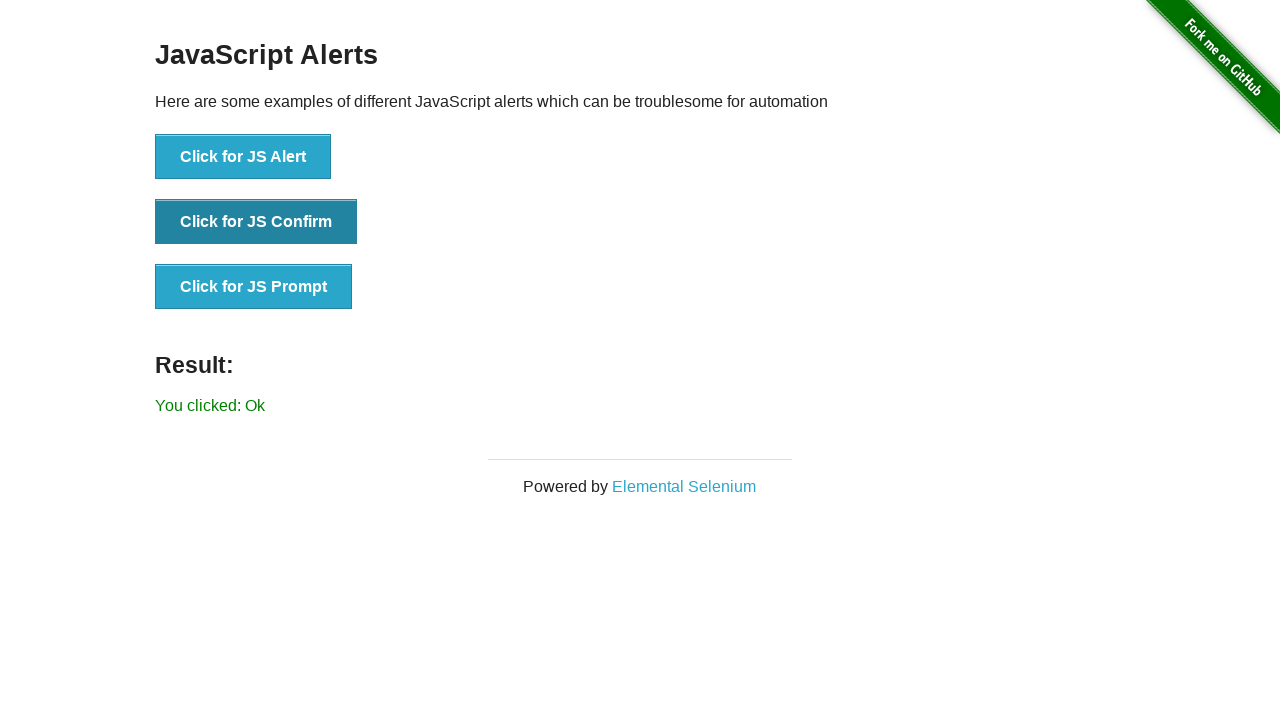

Verified result message displays 'You clicked: Ok'
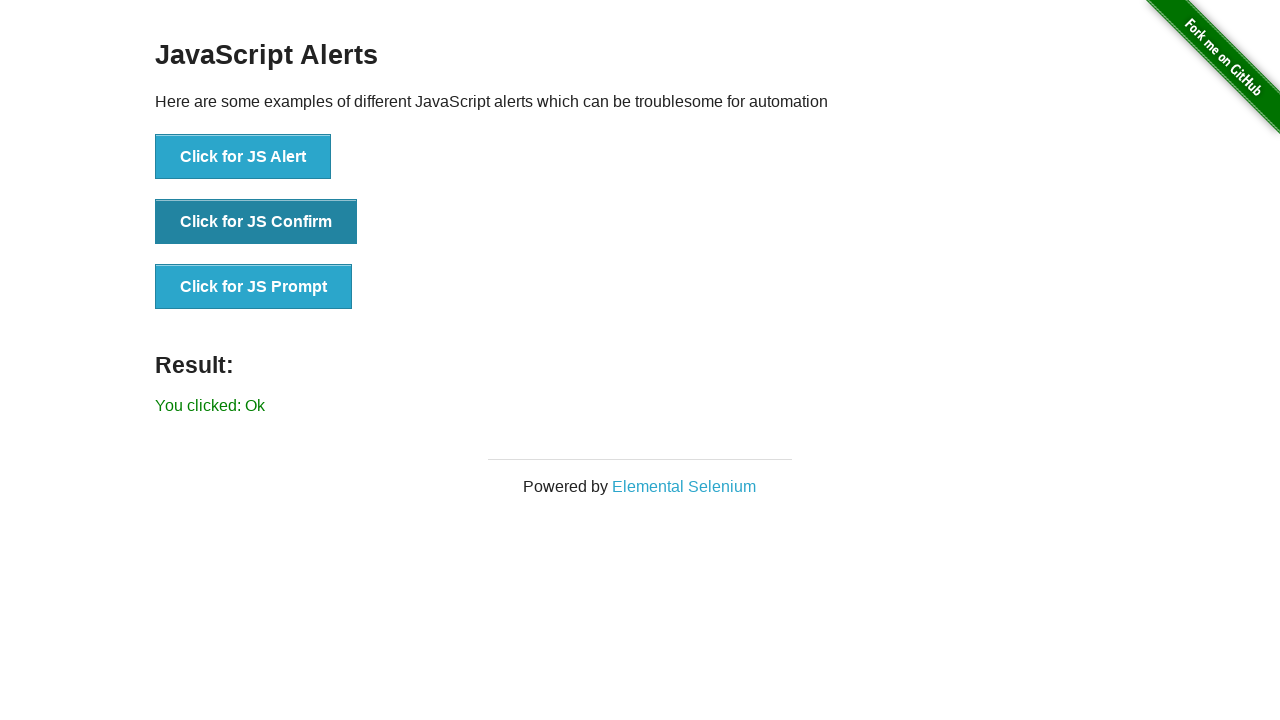

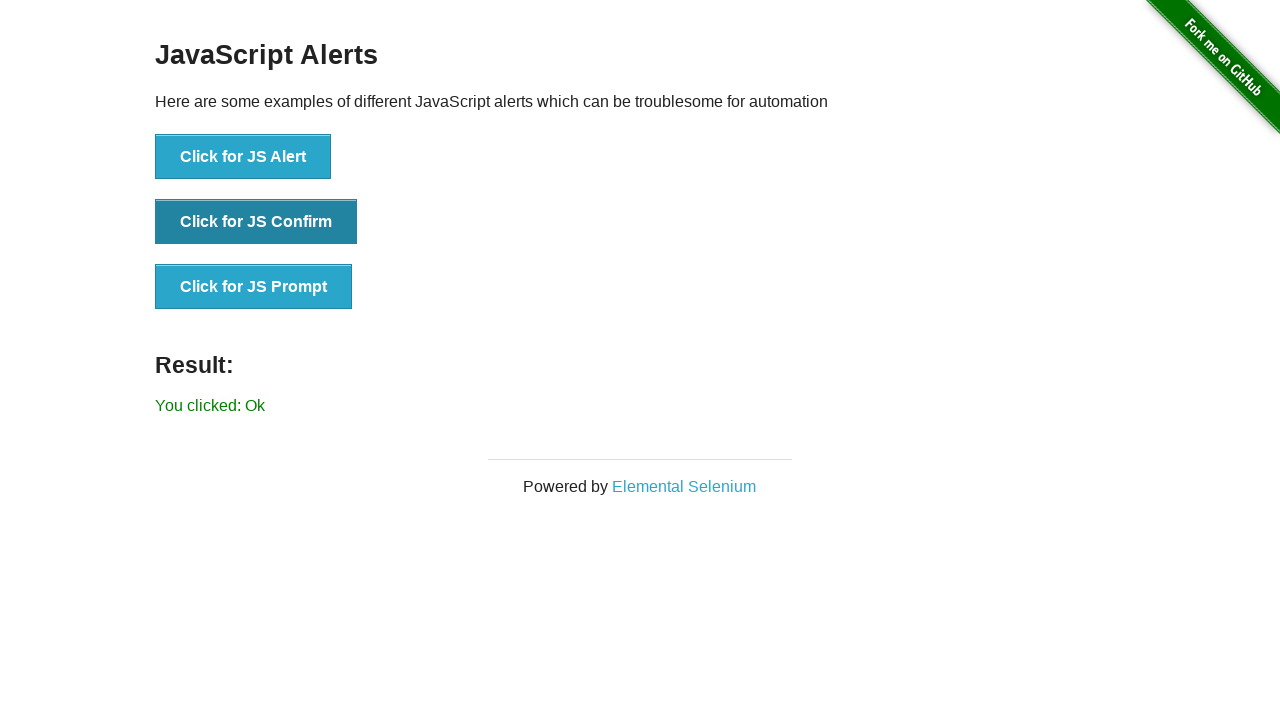